Tests explicit wait functionality by clicking a button that triggers a delayed action, then waiting for a Facebook link to become clickable and clicking it.

Starting URL: https://omayo.blogspot.com/

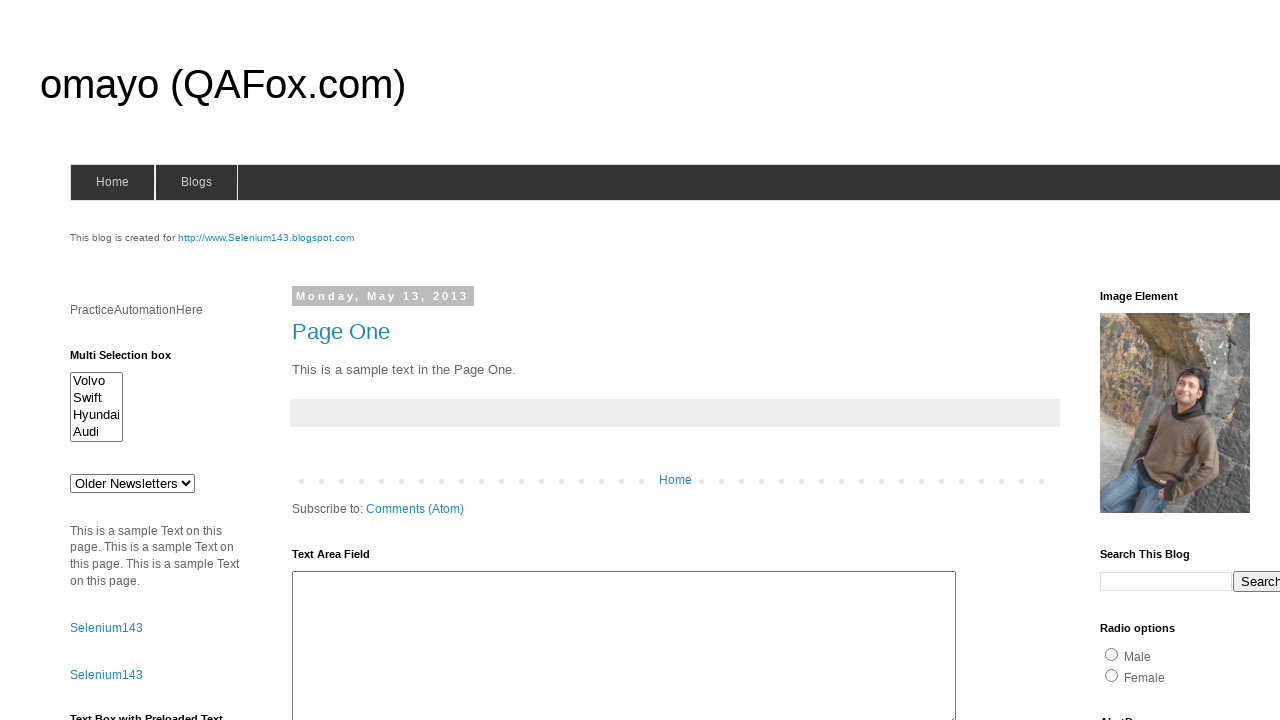

Clicked button that triggers 3-second delayed action at (1227, 360) on xpath=//button[@onclick='setTimeout(myFunction,3000)']
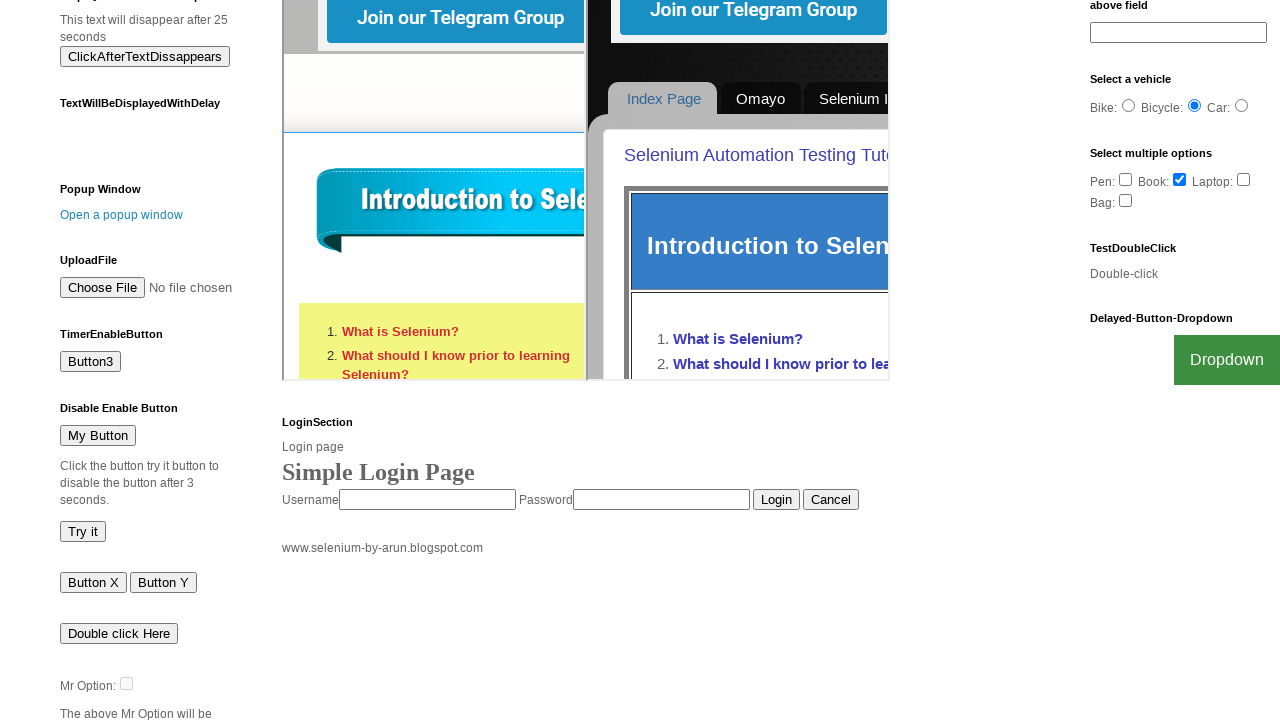

Located Facebook link element
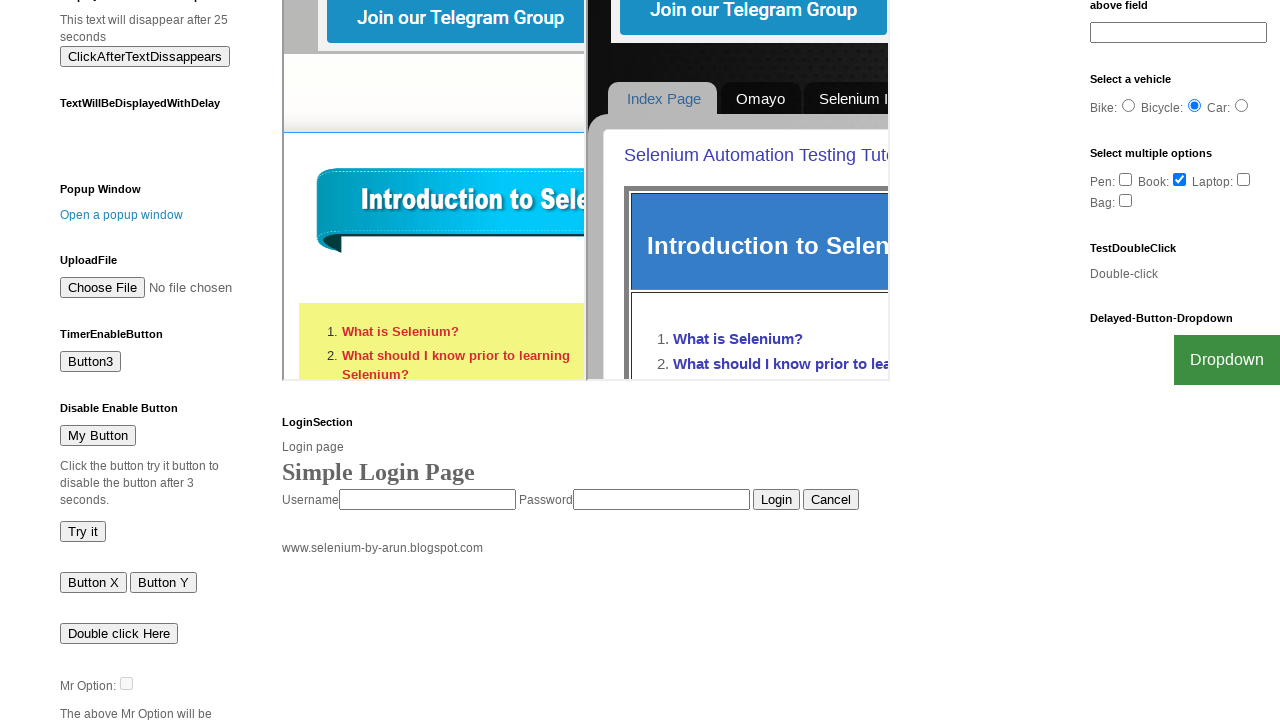

Waited for Facebook link to become visible (explicit wait completed)
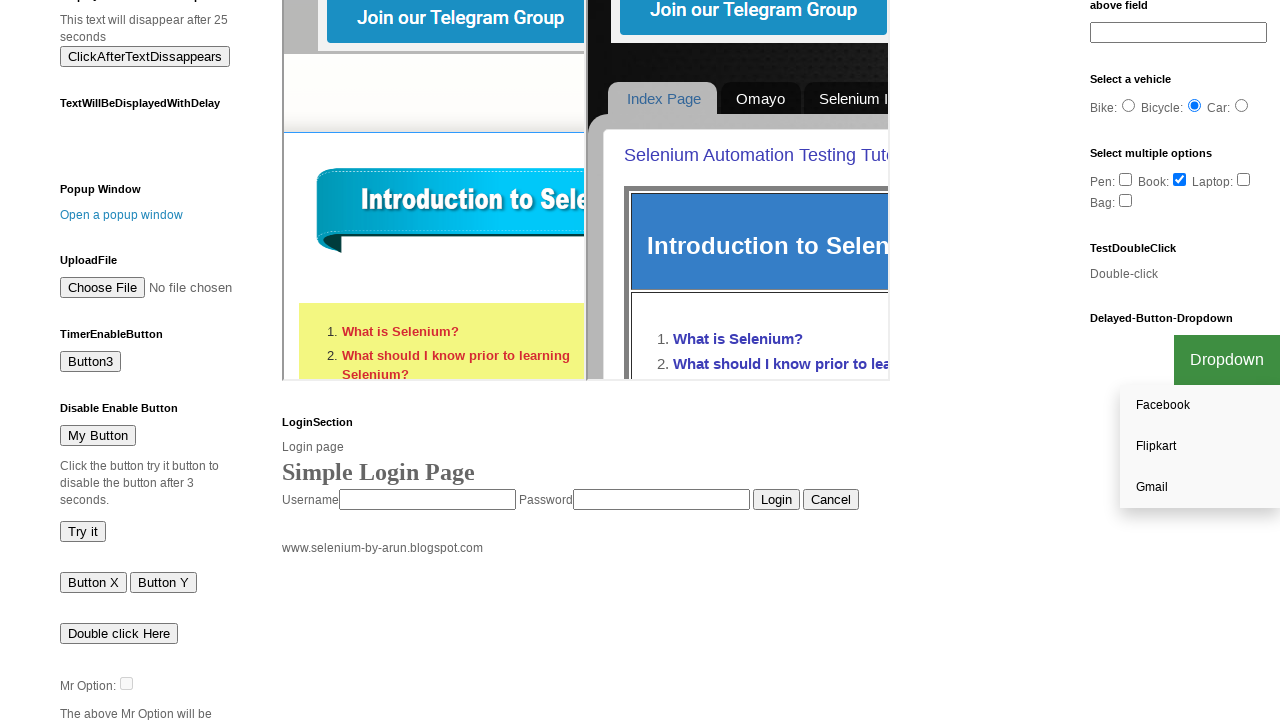

Clicked the Facebook link at (1200, 406) on xpath=//a[text()='Facebook']
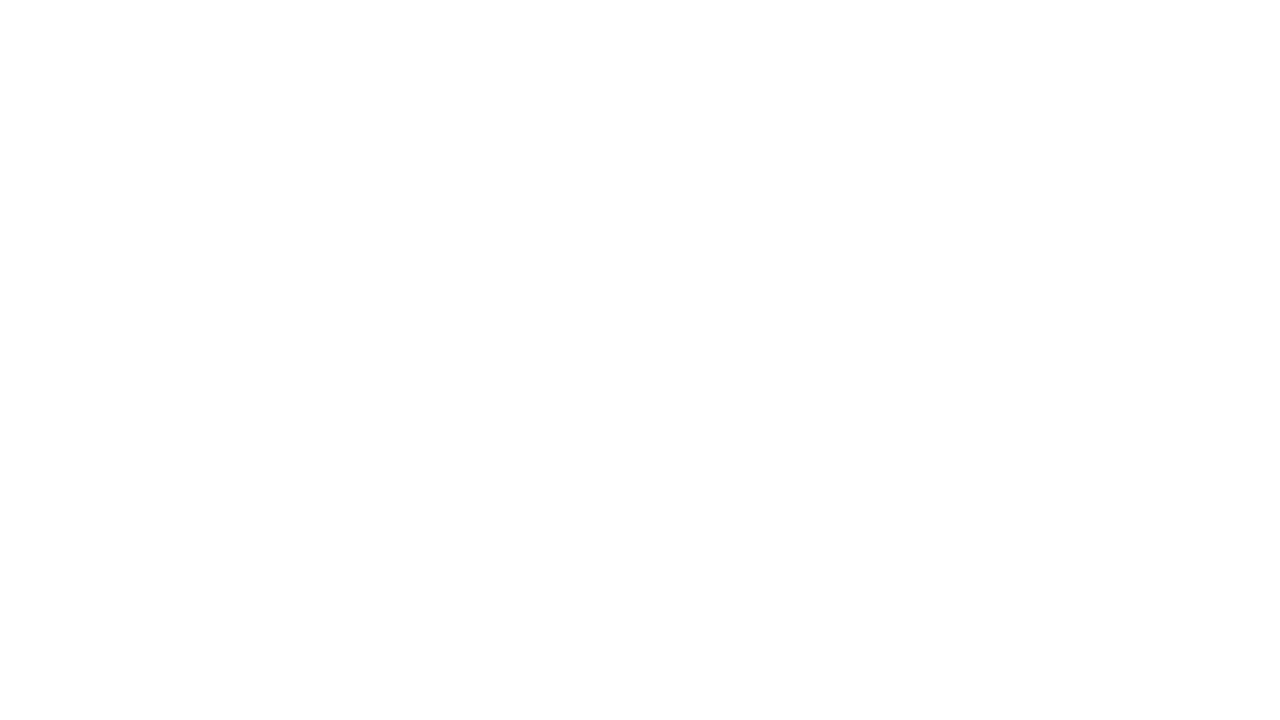

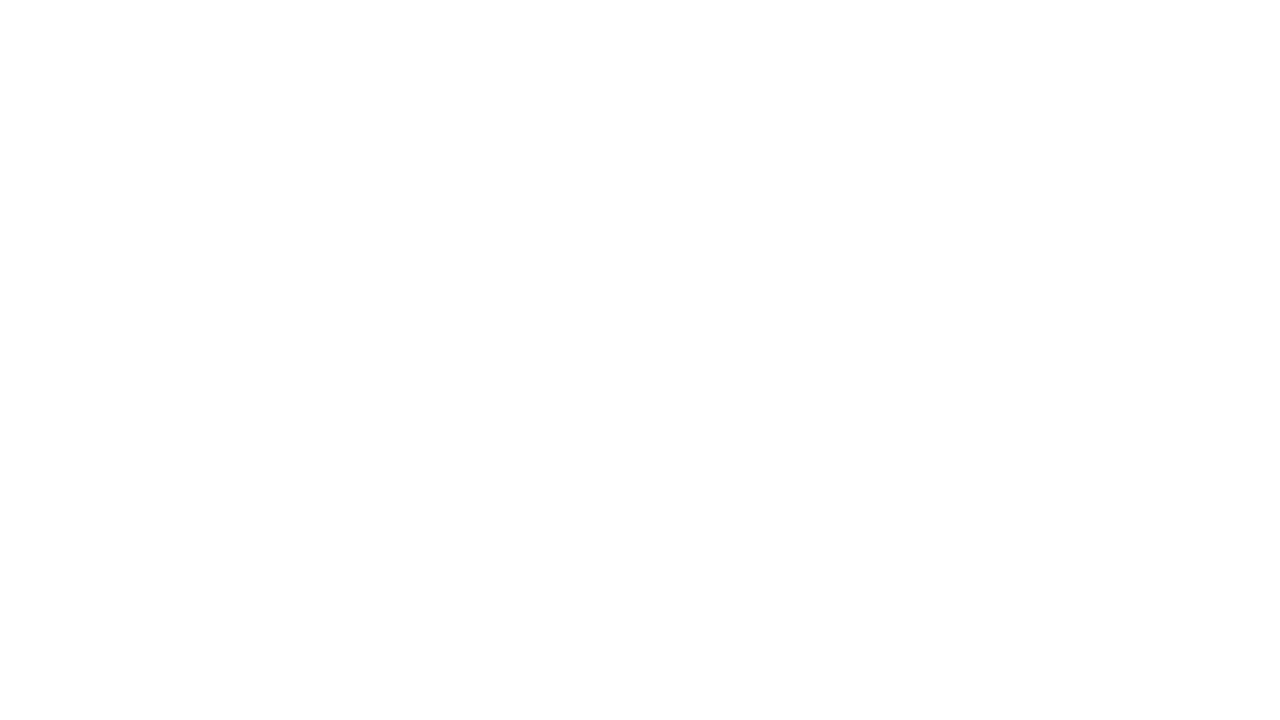